Negative test with invalid email containing special characters

Starting URL: https://docs.google.com/forms/d/e/1FAIpQLScVG7idLWR8sxNQygSnLuhehUNVFti0FnVviWCSjDh-JNhsMA/viewform

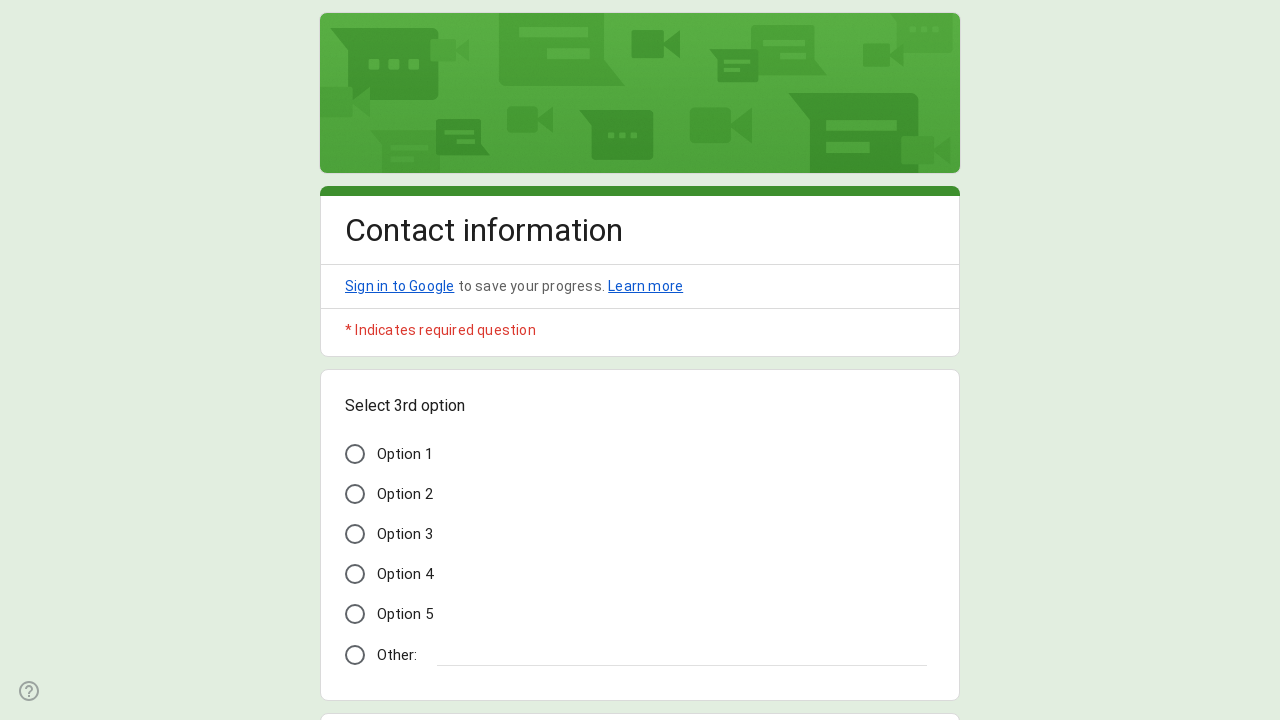

Waited for Google Form to load
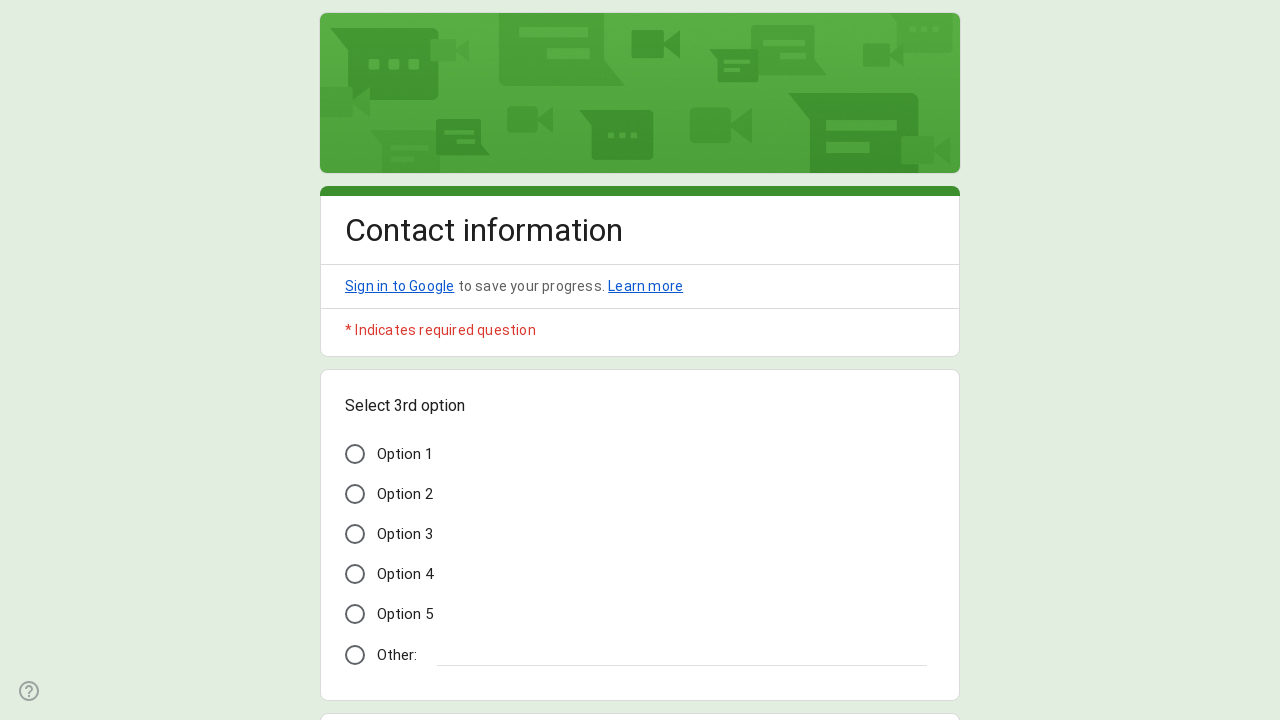

Filled name field with 'test Name' on xpath=//*[@id='mG61Hd']/div[2]/div/div[2]/div[2]/div/div/div[2]/div/div[1]/div/d
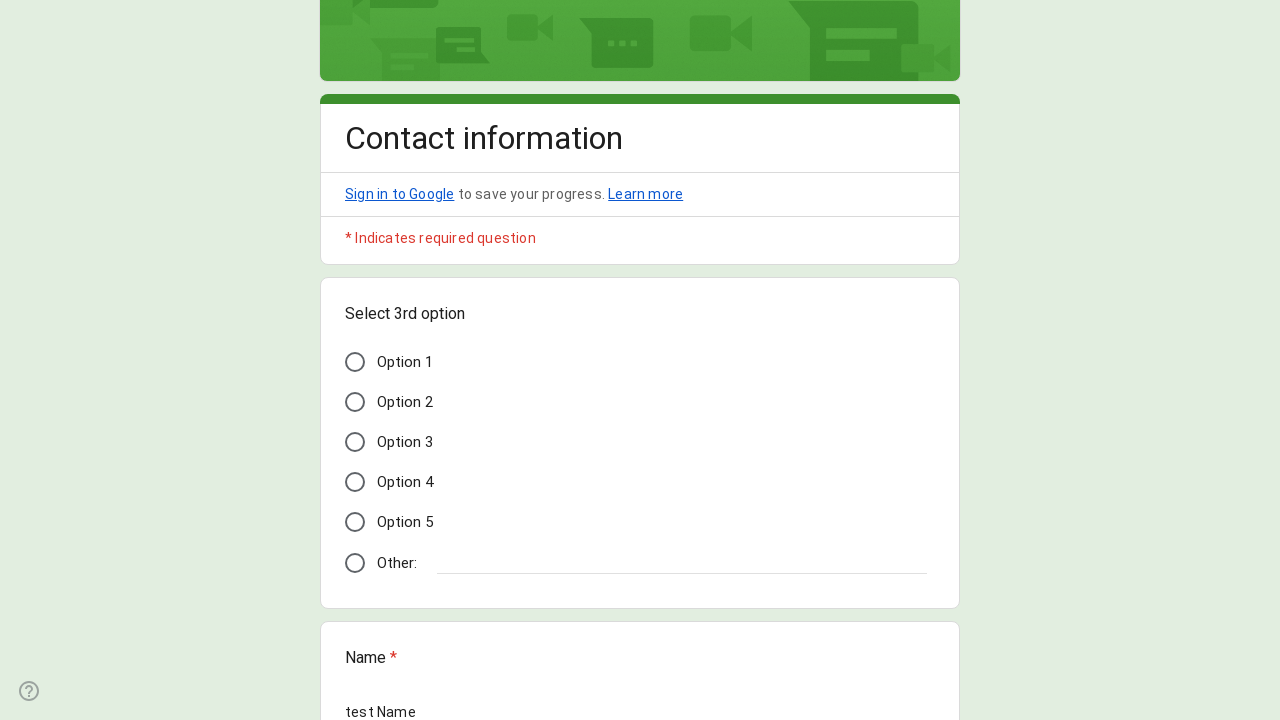

Filled email field with invalid email containing special characters '#@%^%#$@#$@#.com' on xpath=//*[@id='mG61Hd']/div[2]/div/div[2]/div[3]/div/div/div[2]/div/div[1]/div/d
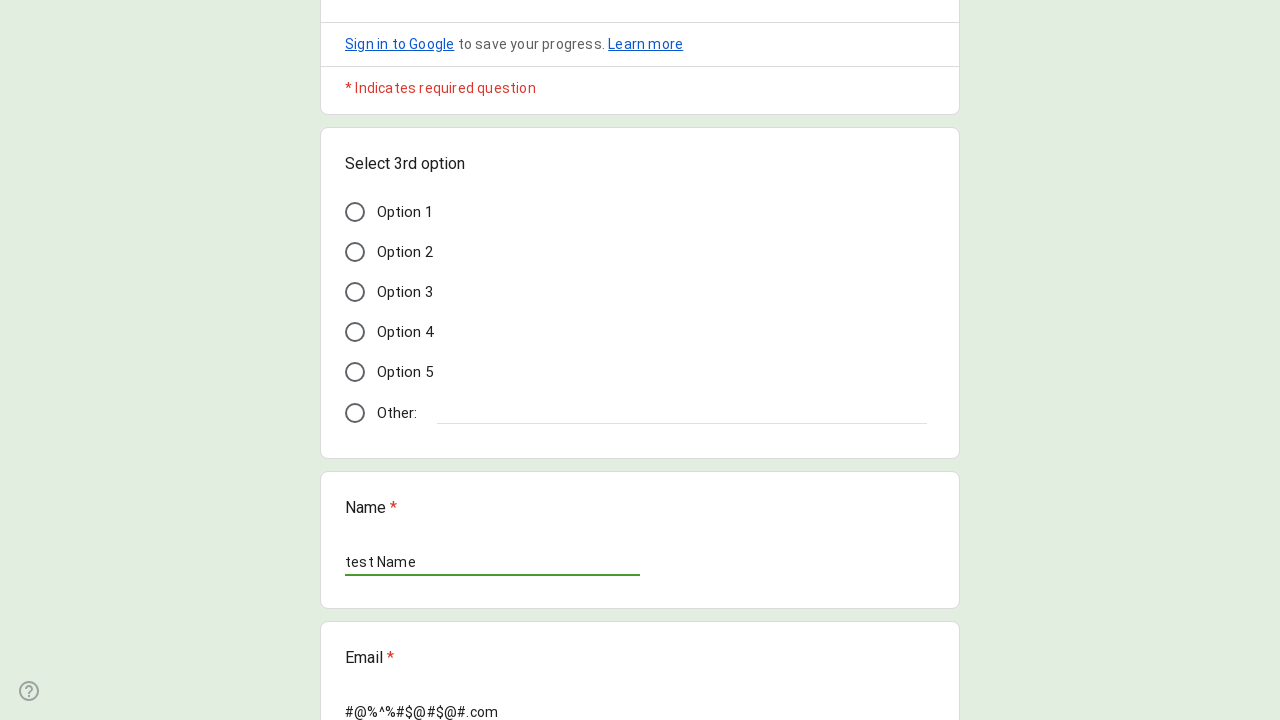

Filled address field with 'test Address' on xpath=//*[@id='mG61Hd']/div[2]/div/div[2]/div[4]/div/div/div[2]/div/div[1]/div[2
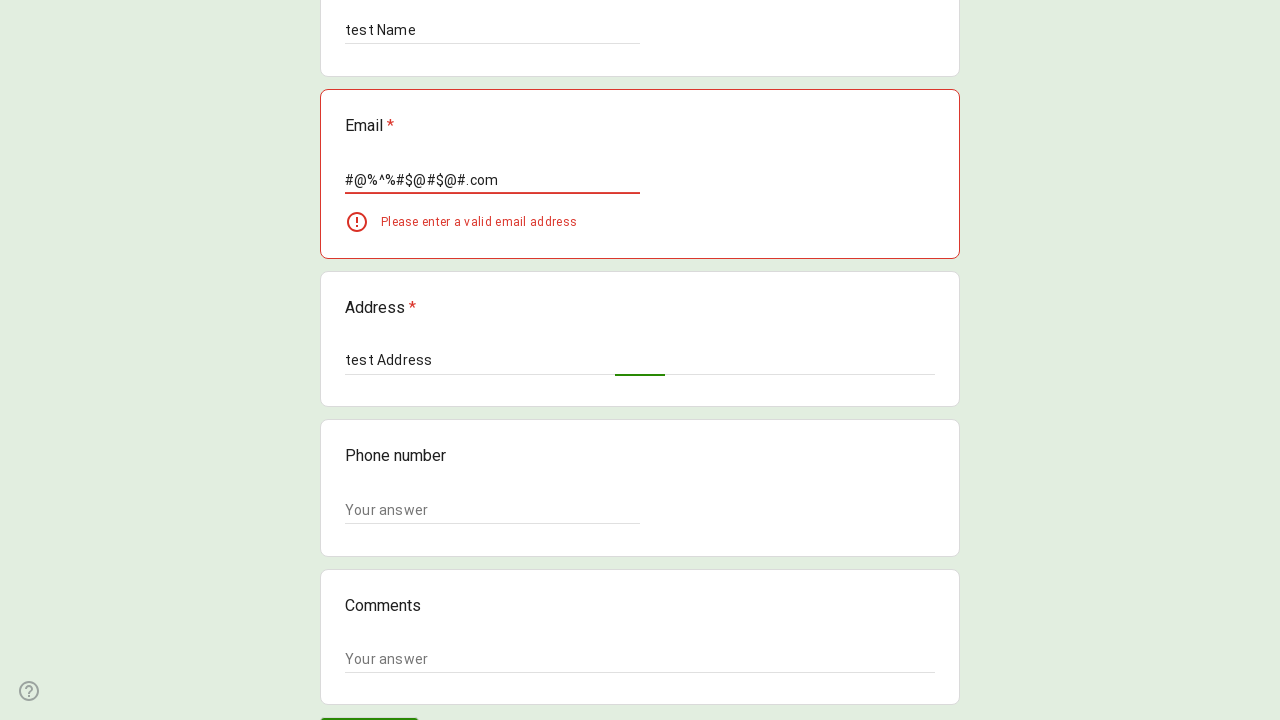

Clicked send button to submit form with invalid email at (369, 702) on xpath=//*[@id='mG61Hd']/div[2]/div/div[3]/div[1]/div[1]/div/span/span
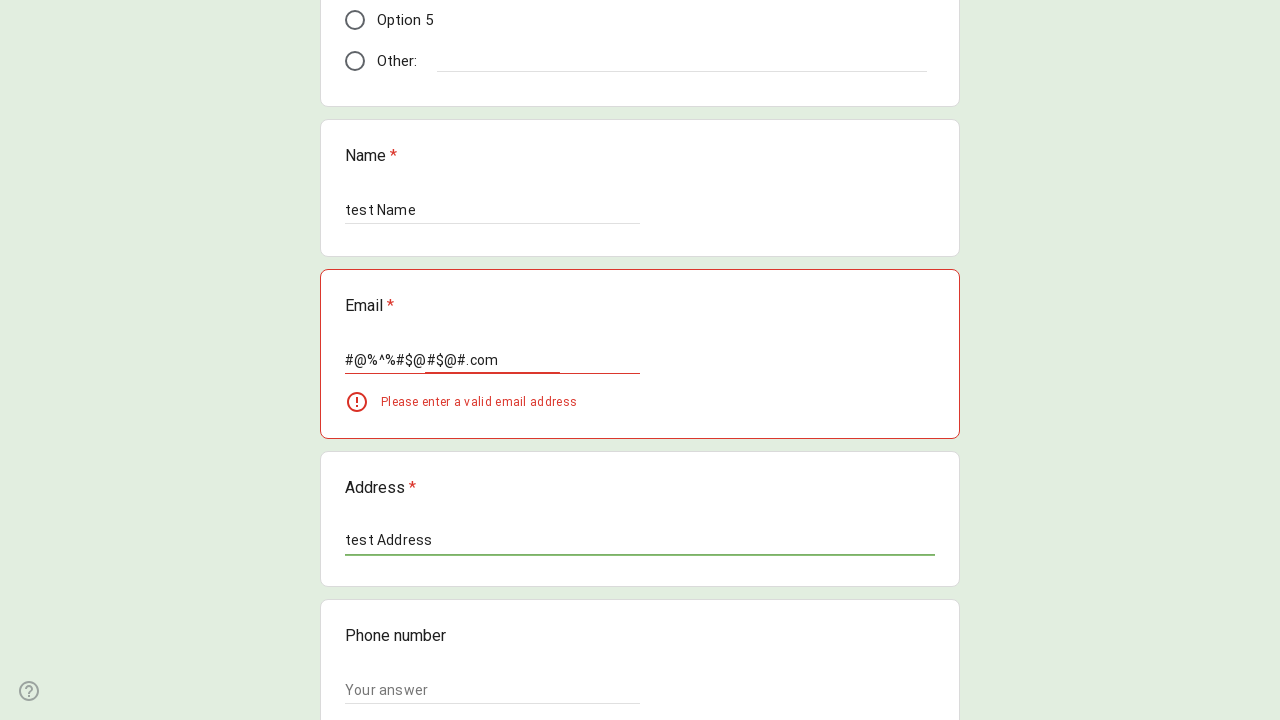

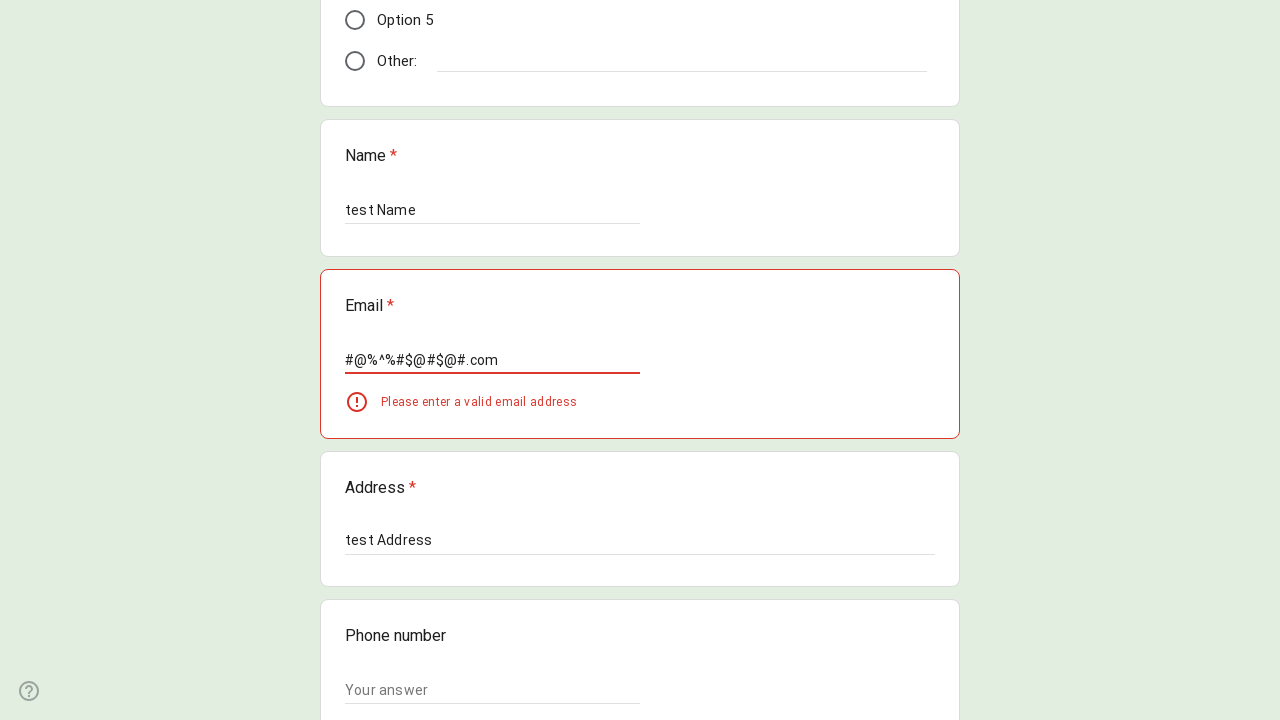